Tests product review functionality by navigating to a book product, switching to the reviews tab, and submitting a 5-star review with comment, name, and email

Starting URL: https://practice.automationtesting.in

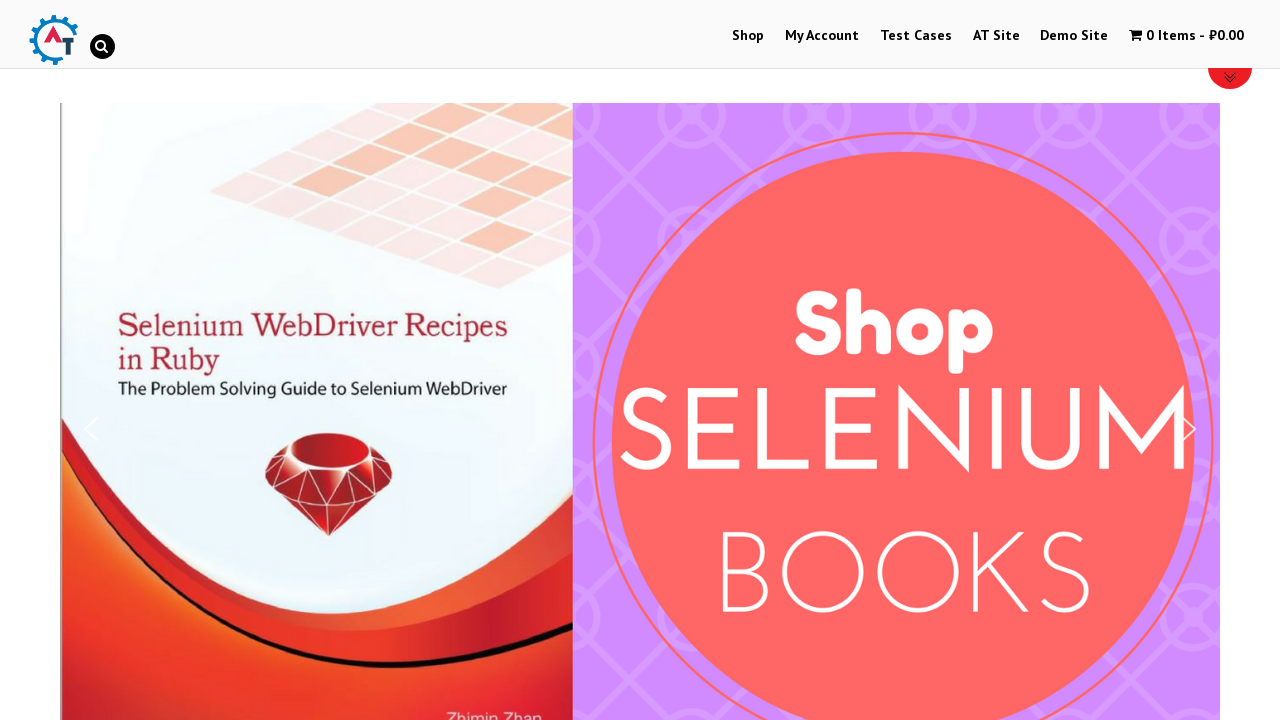

Scrolled down 600px to view products
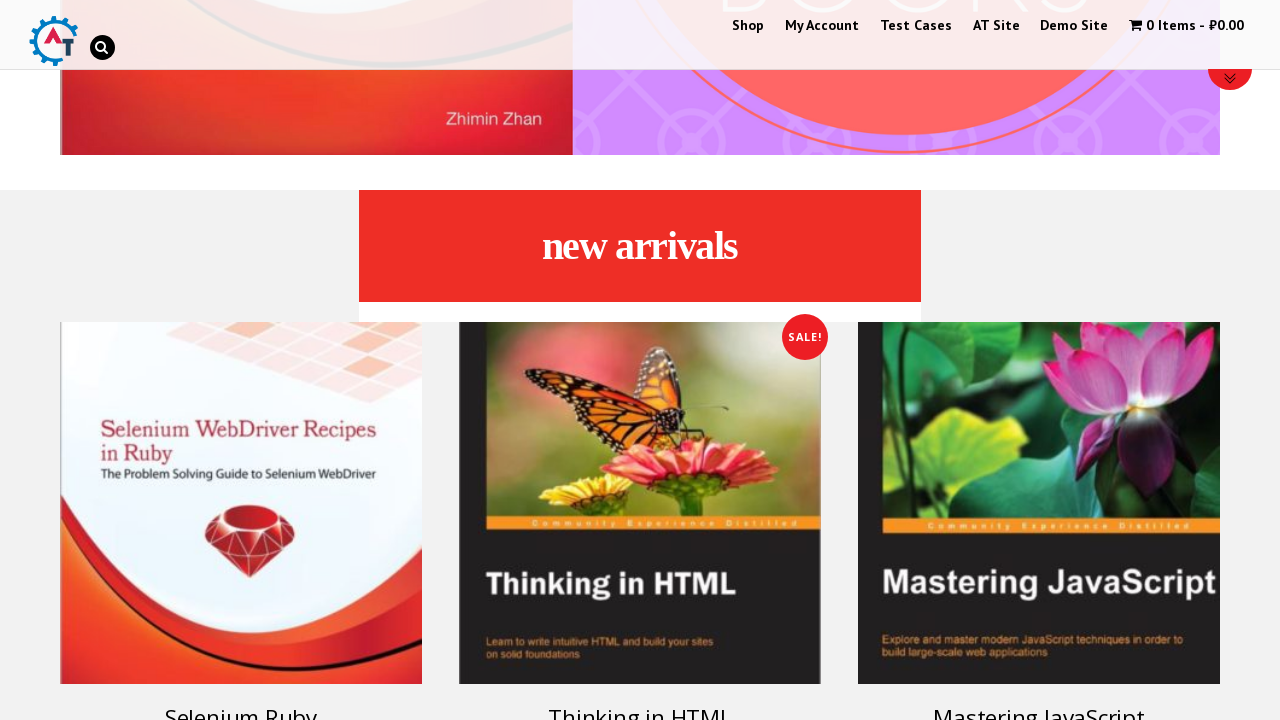

Clicked on book product at (241, 702) on #text-22-sub_row_1-0-2-0-0 > div > ul > li > a.woocommerce-LoopProduct-link > h3
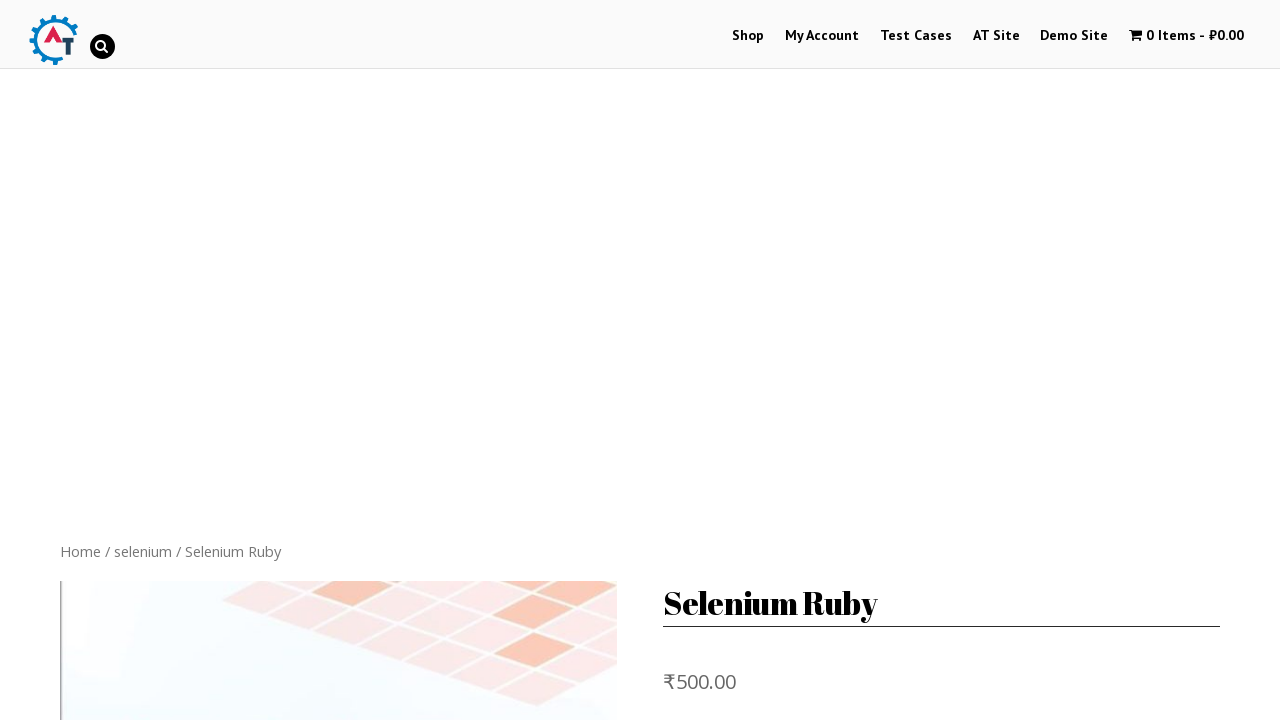

Clicked on reviews tab at (309, 360) on .reviews_tab
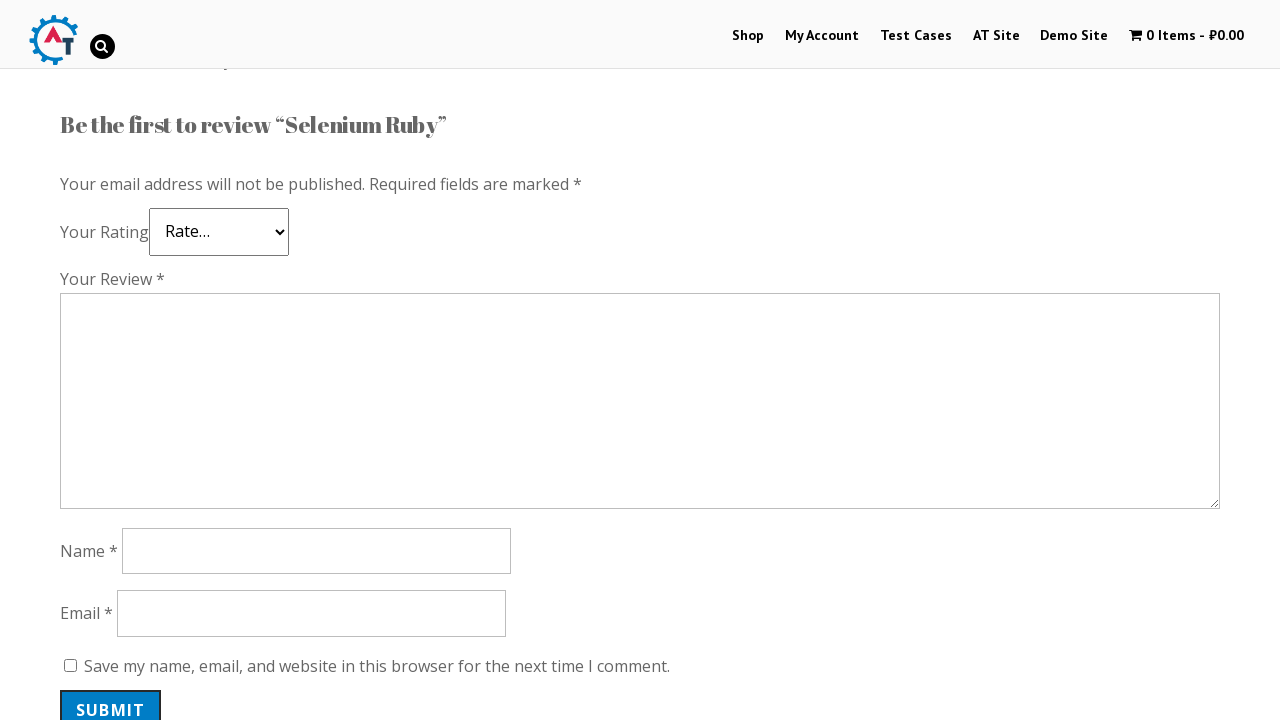

Selected 5-star rating at (132, 244) on .star-5
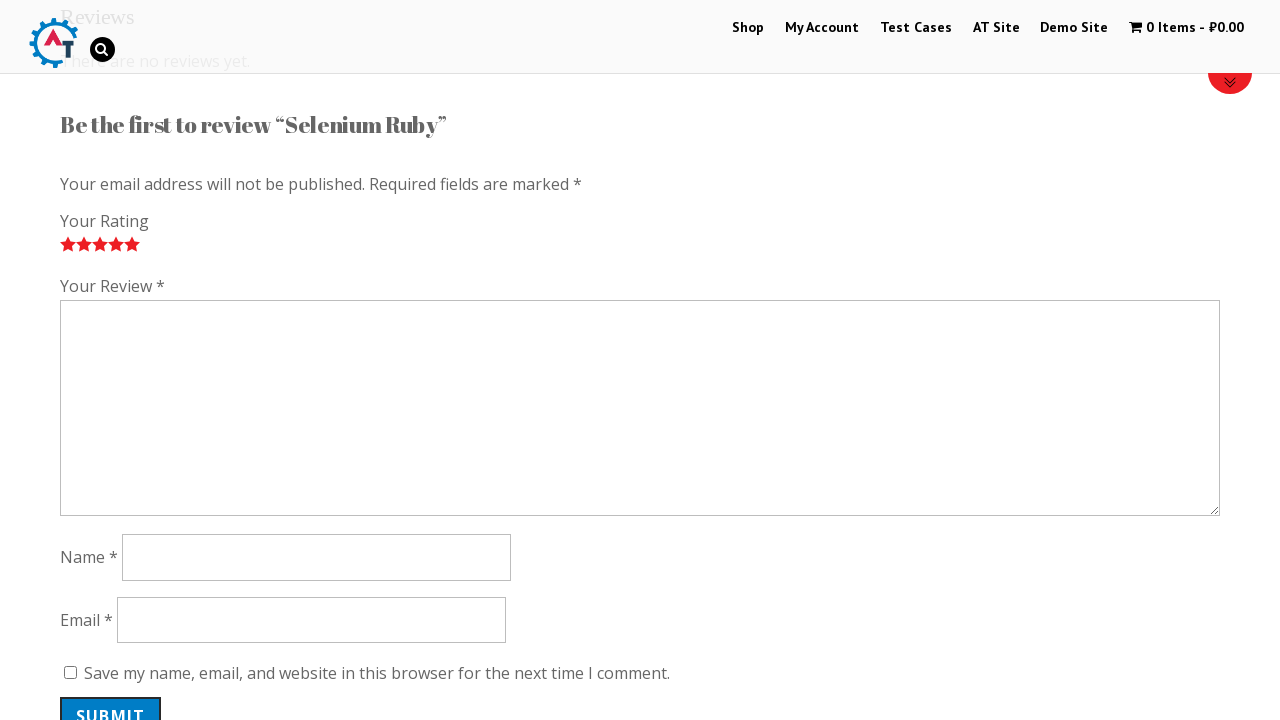

Filled in review comment: 'Nice book!' on #comment
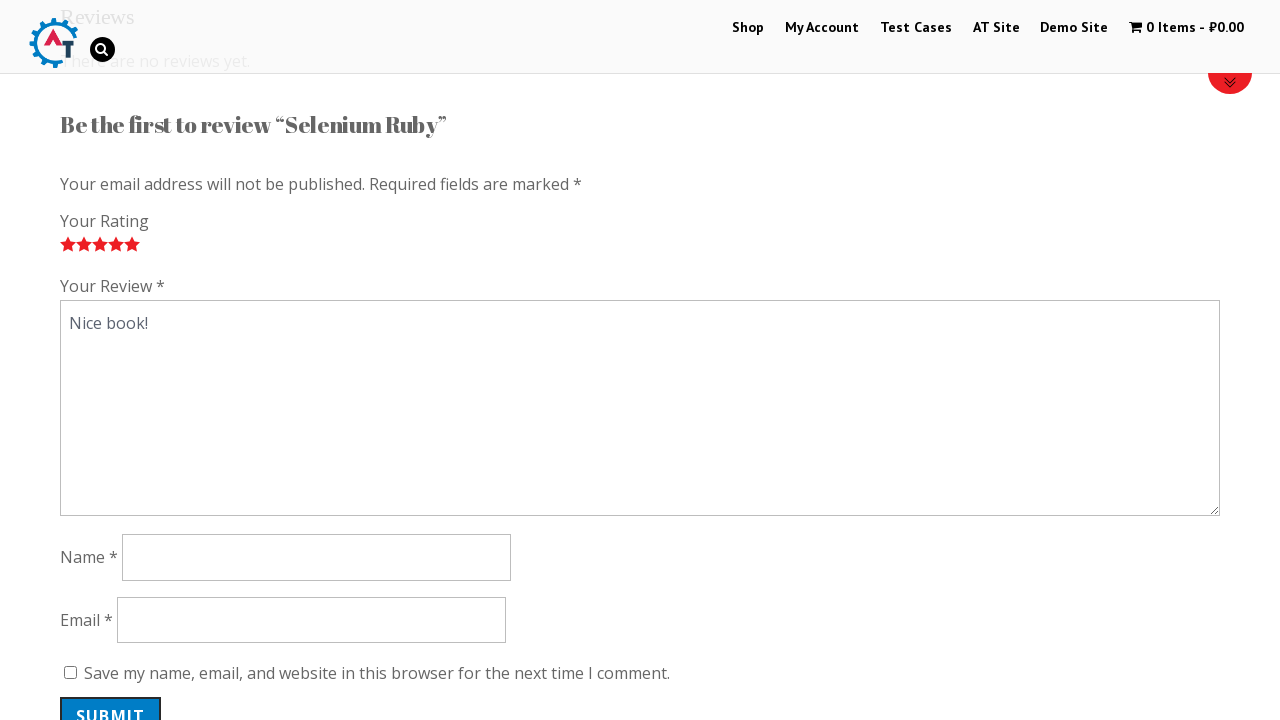

Filled in reviewer name: 'David' on #author
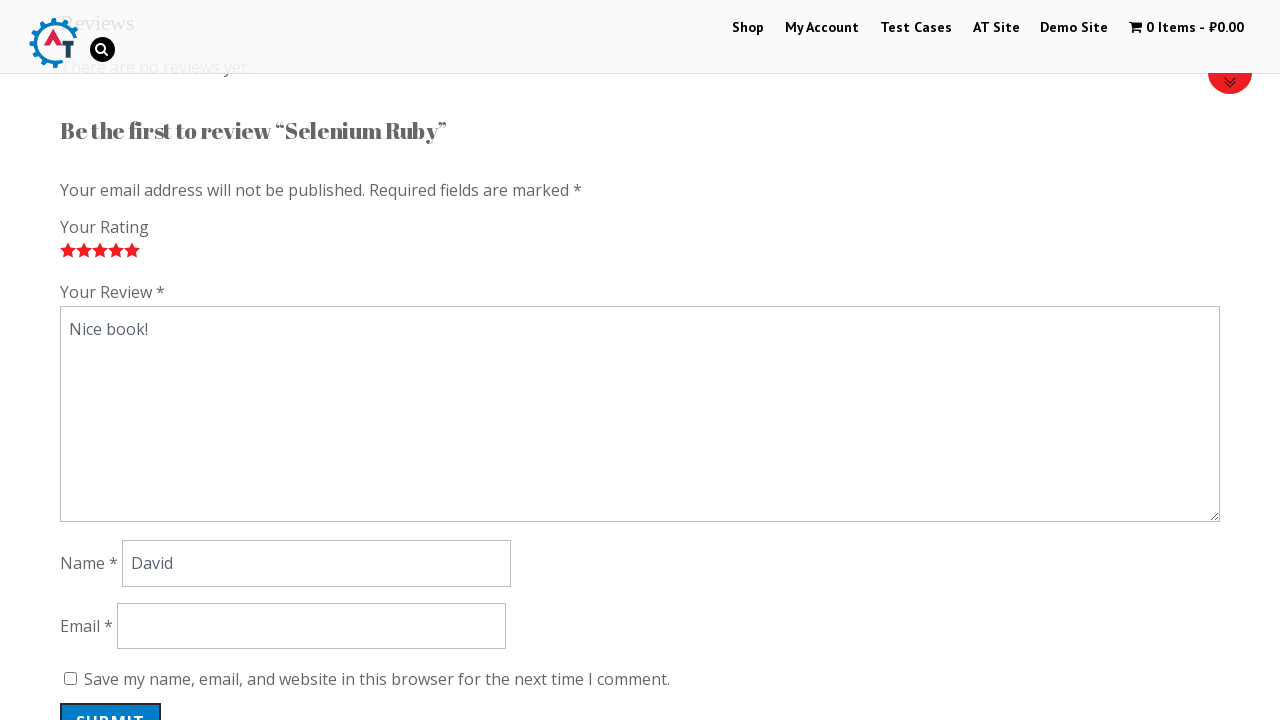

Filled in reviewer email: 'david@example.com' on #email
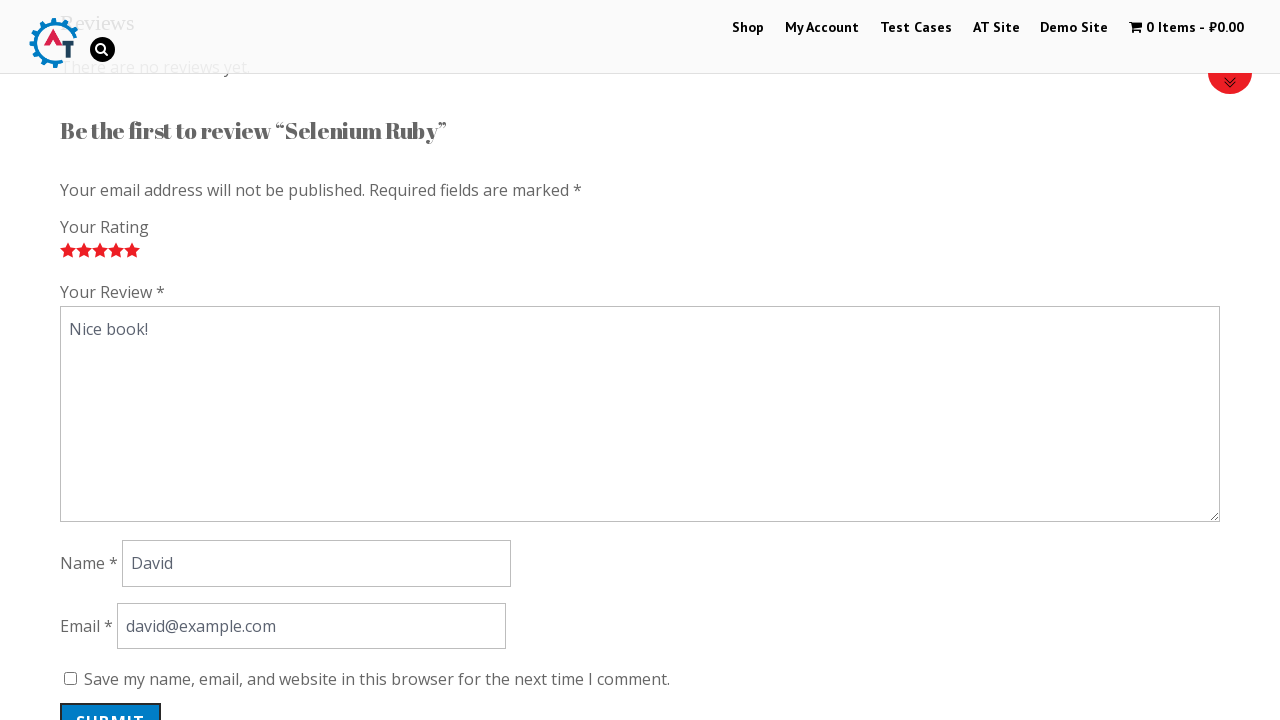

Clicked submit button to post review at (111, 700) on .submit
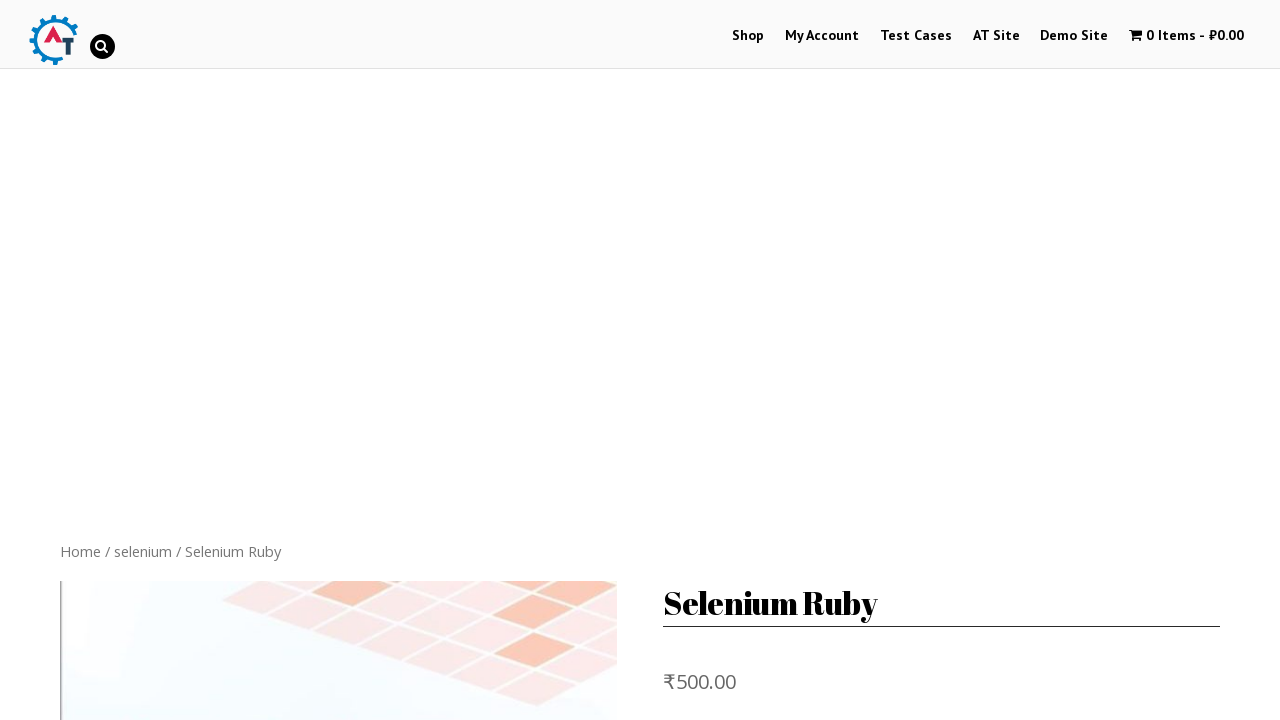

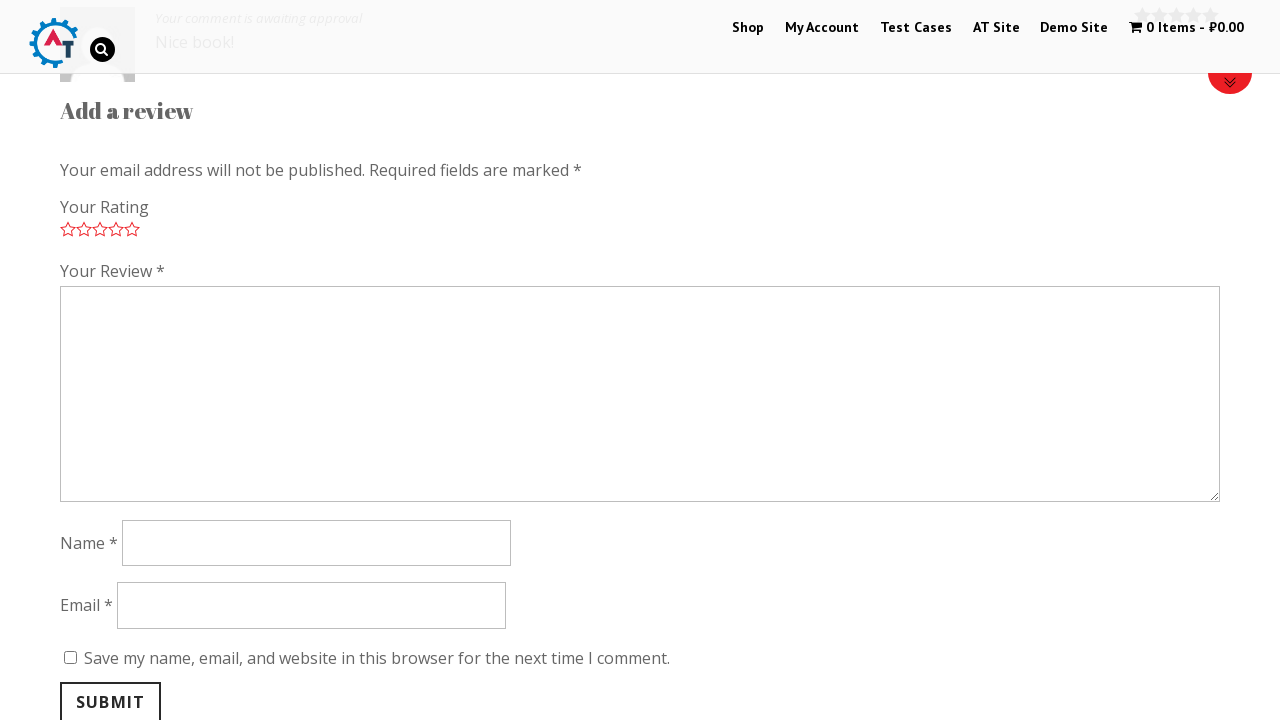